Tests dropdown functionality by clicking the dropdown and selecting each available option

Starting URL: https://the-internet.herokuapp.com/dropdown

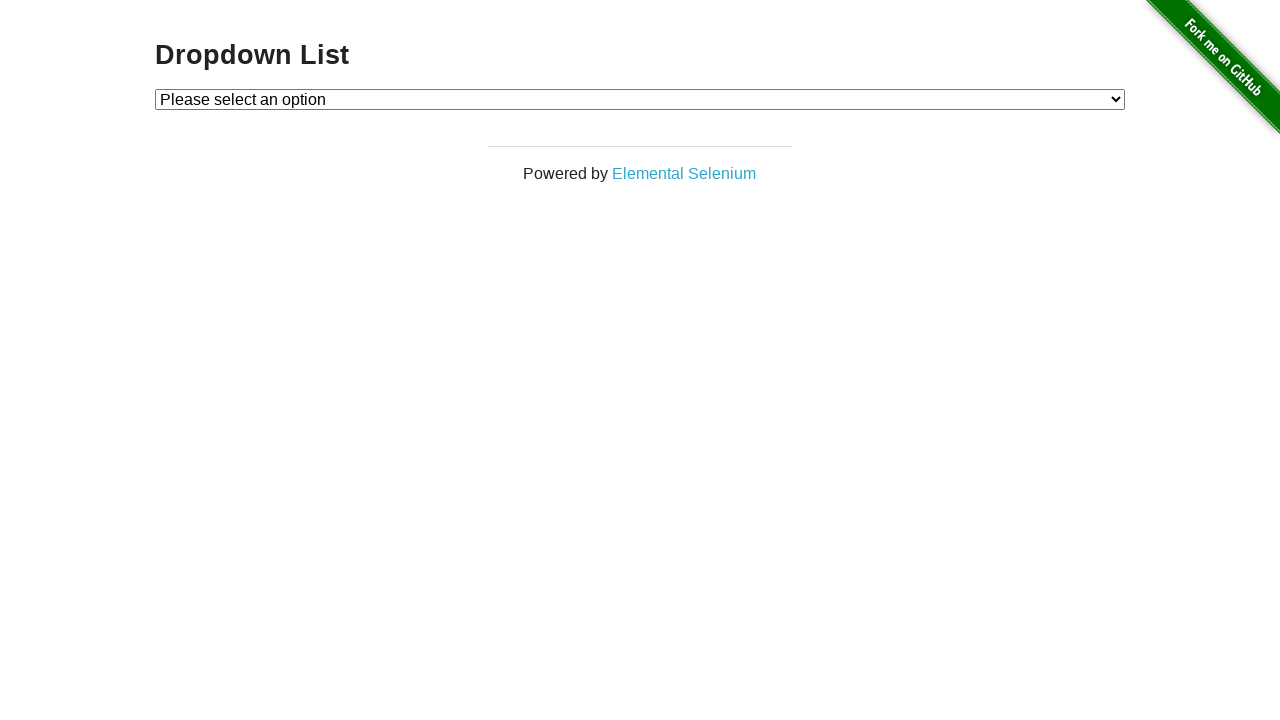

Located dropdown element with id 'dropdown'
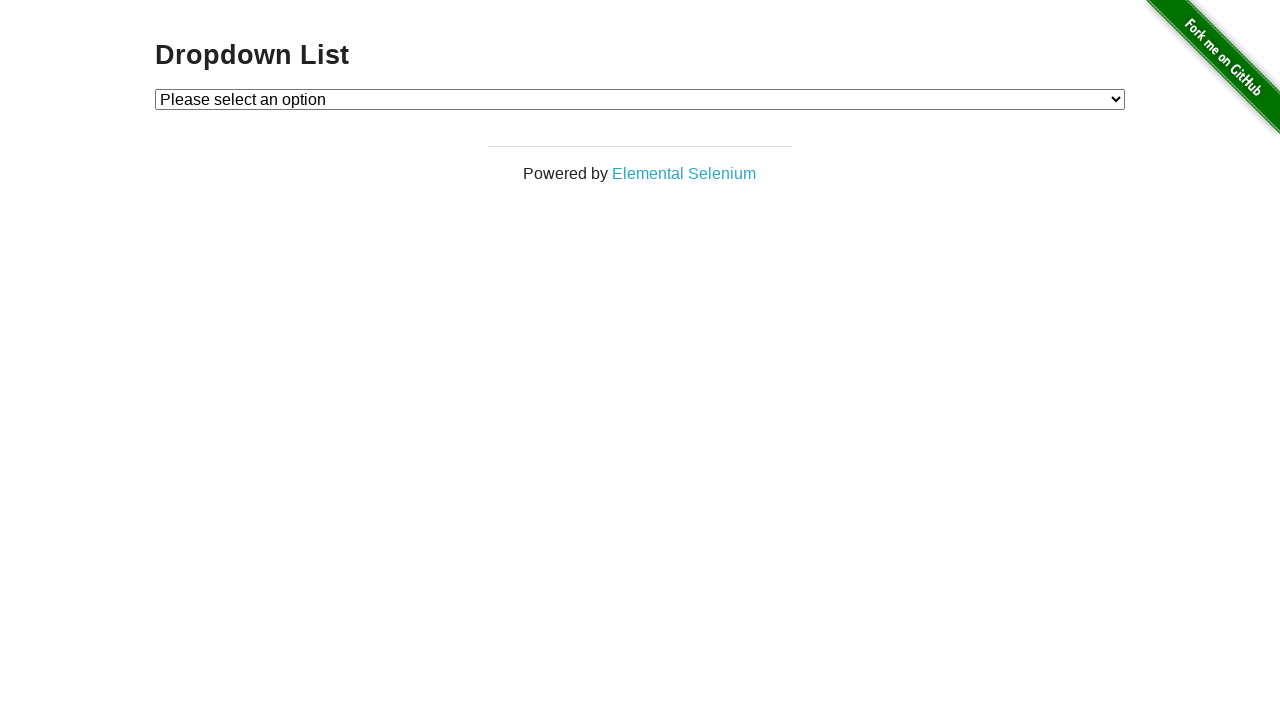

Selected Option 1 from dropdown on #dropdown
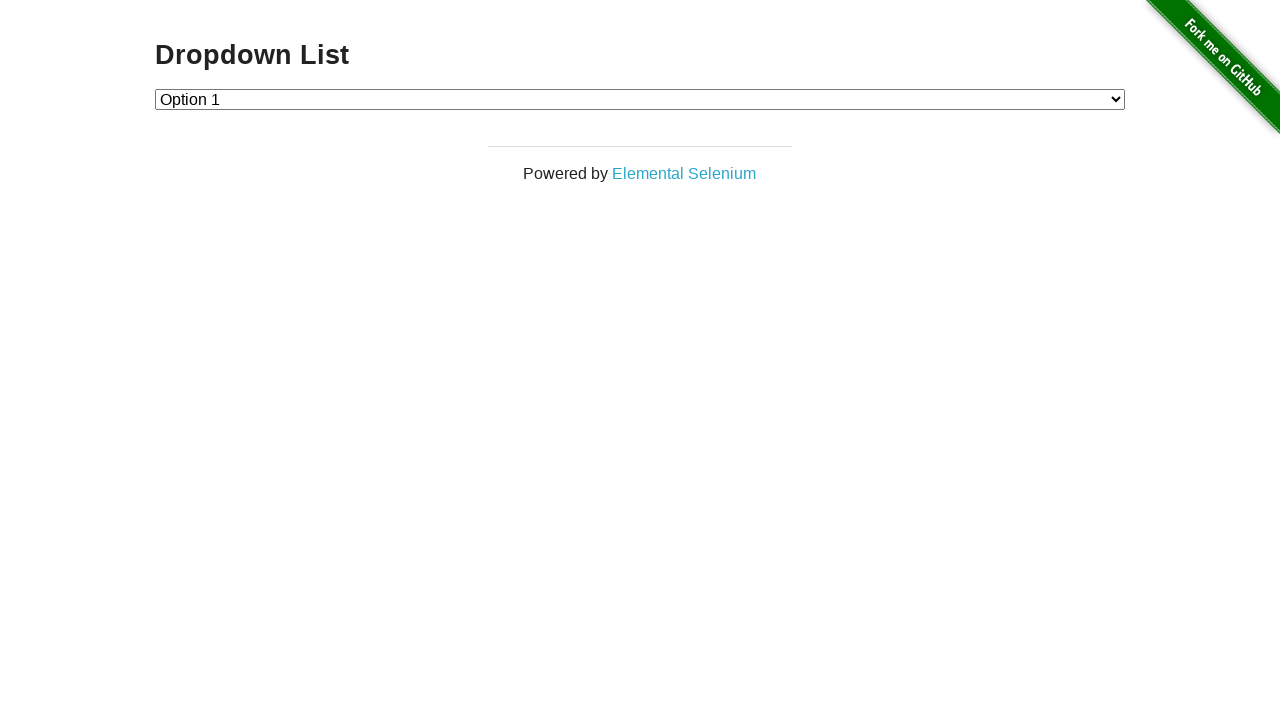

Selected Option 2 from dropdown on #dropdown
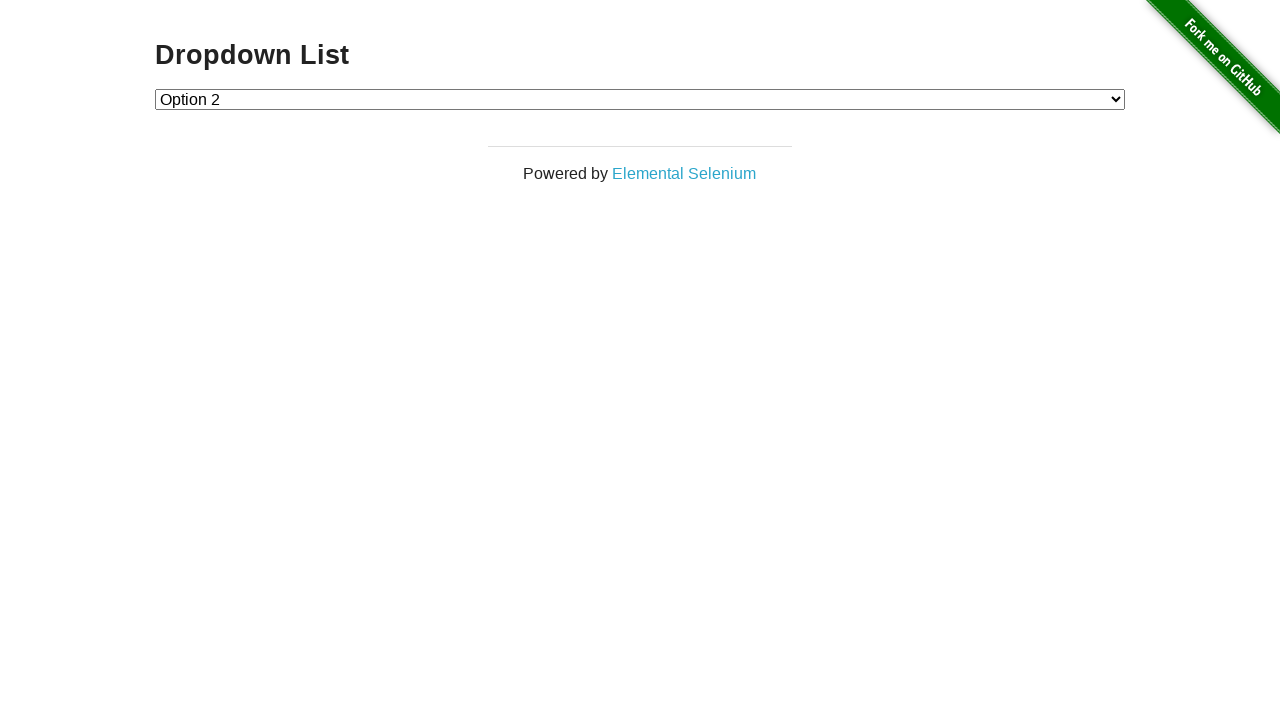

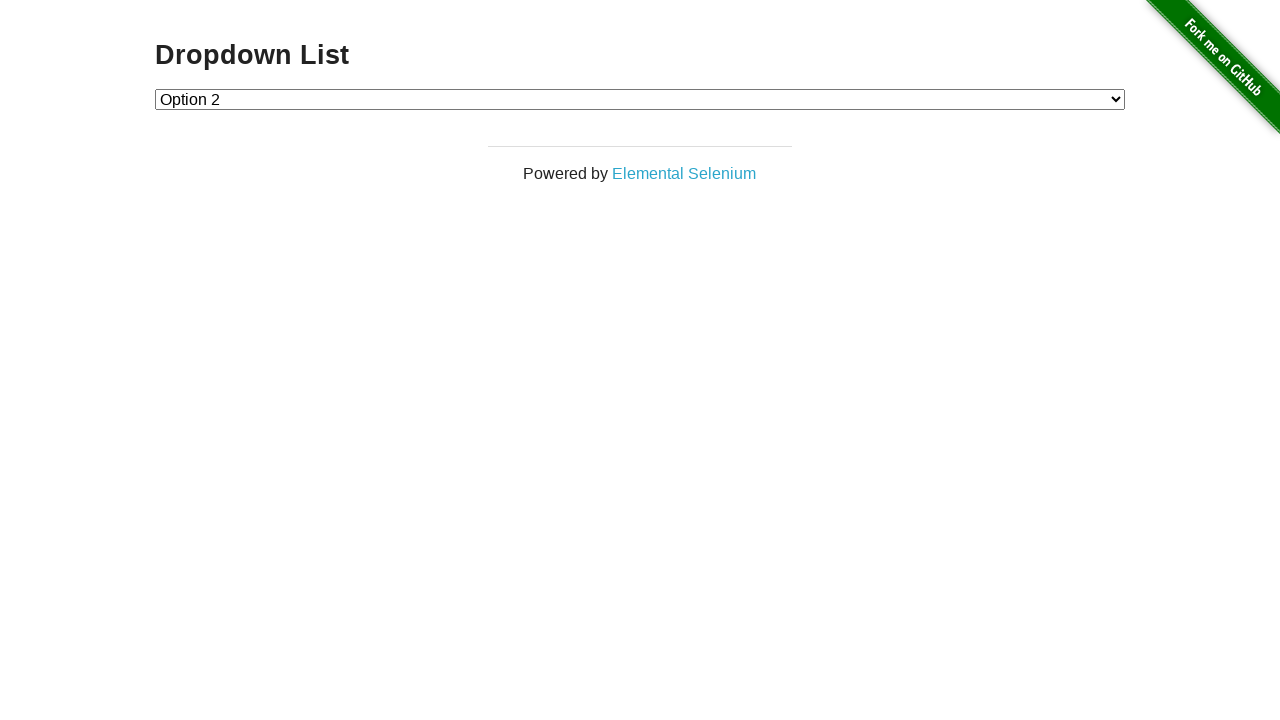